Solves a math captcha by reading a value, calculating the result, filling form fields including checkbox and radio button, and submitting the form

Starting URL: https://SunInJuly.github.io/execute_script.html

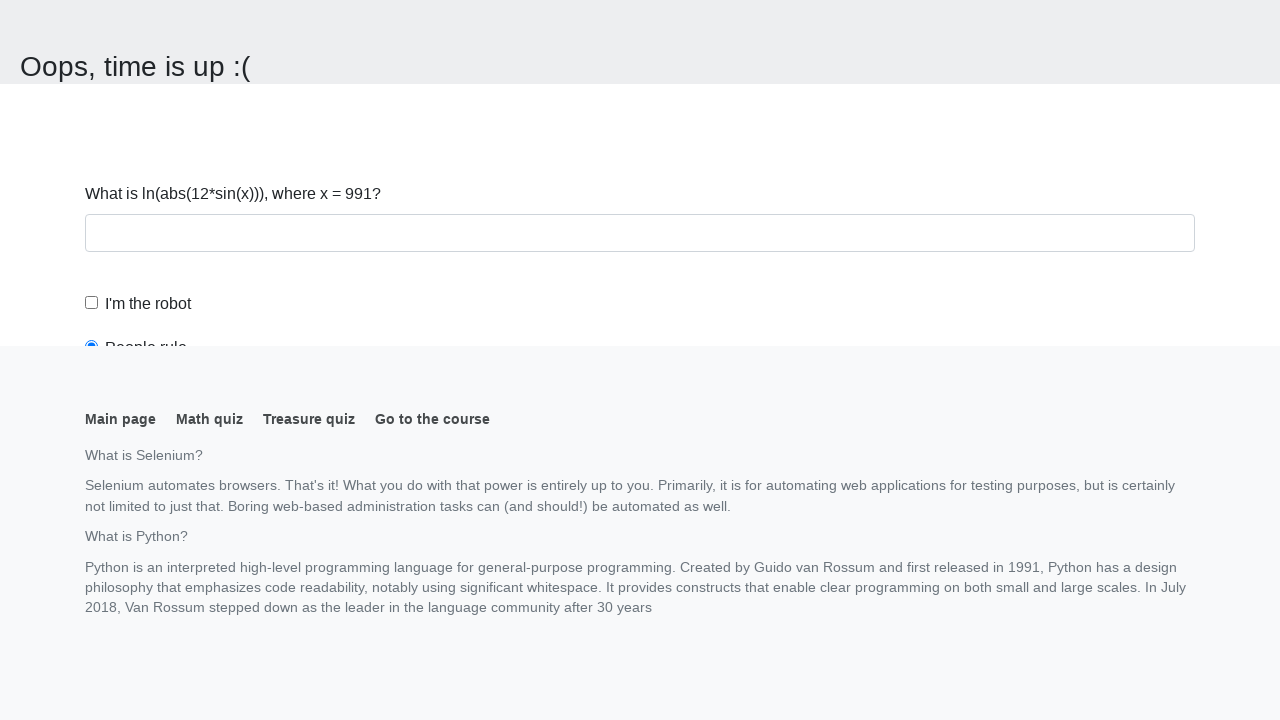

Navigated to math captcha form page
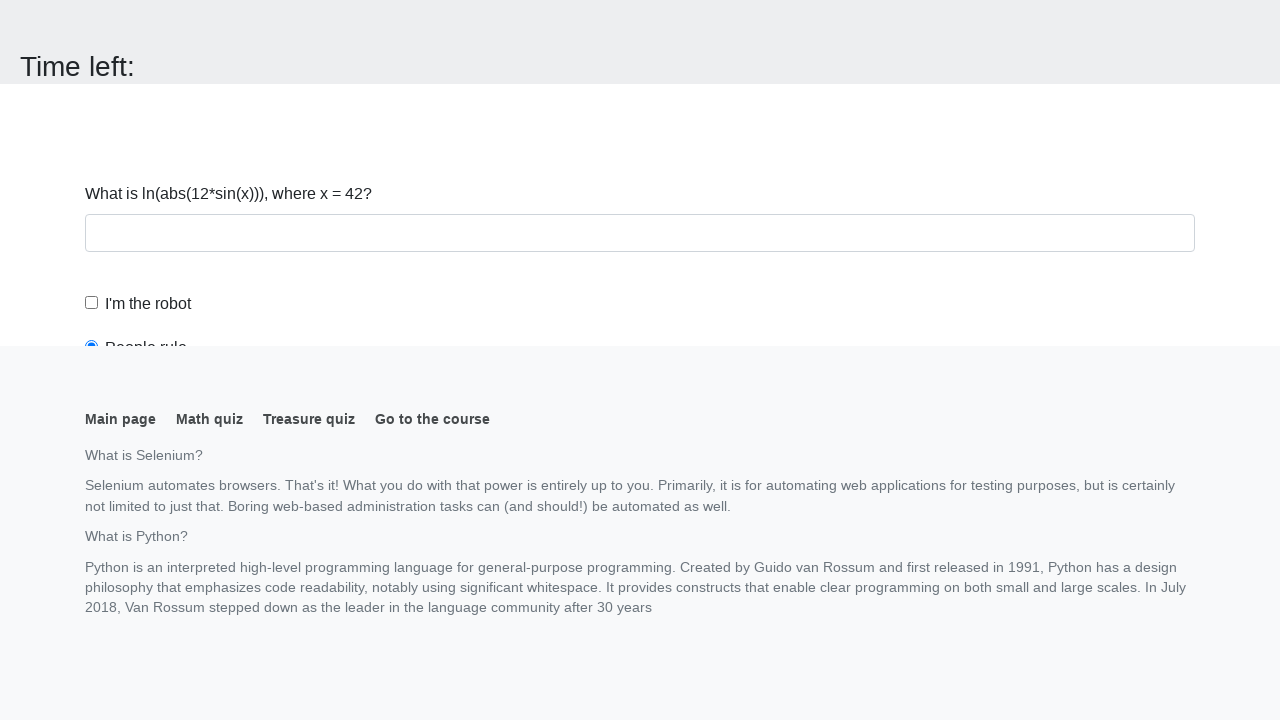

Retrieved math captcha value from page
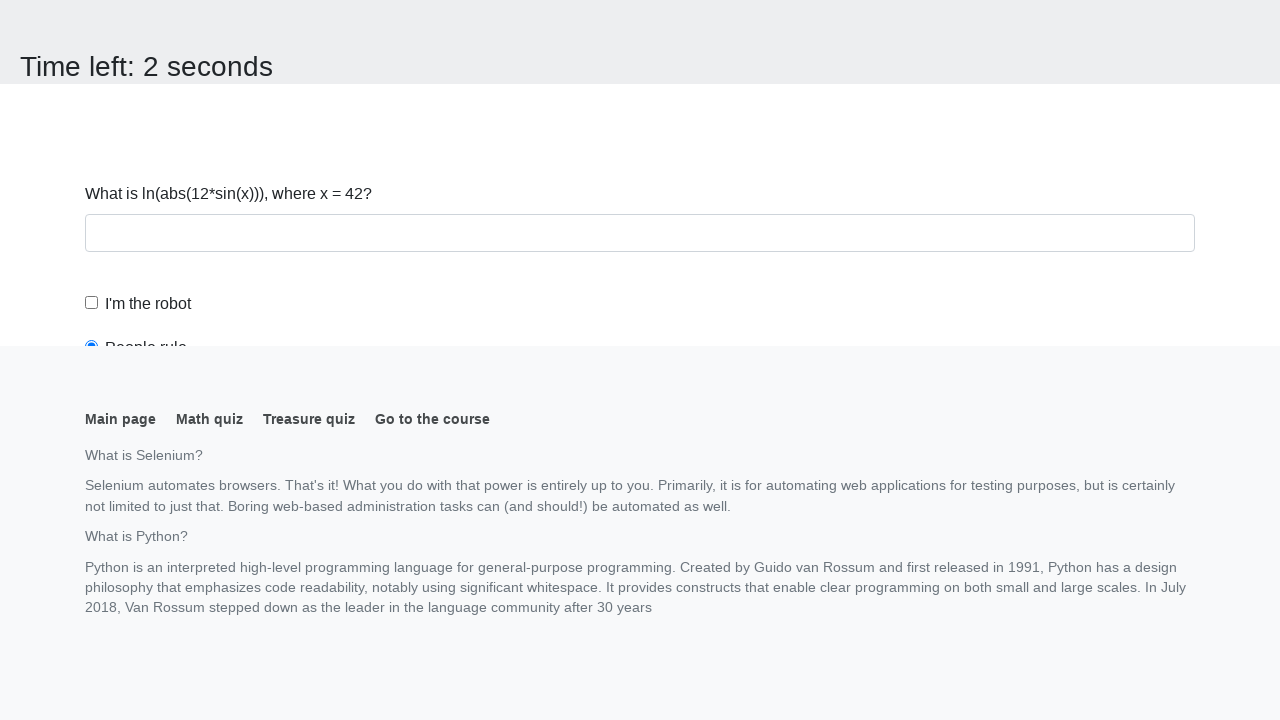

Calculated captcha result: 2.3977369489010405
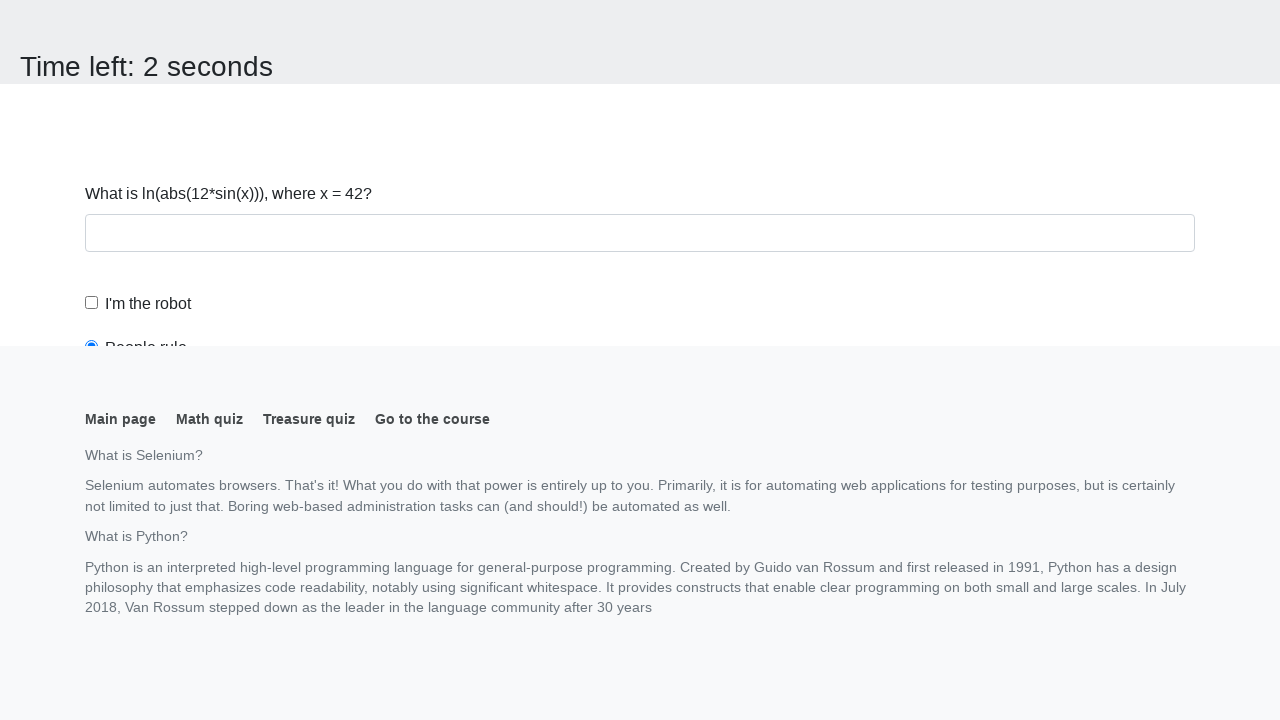

Filled answer field with calculated value on #answer
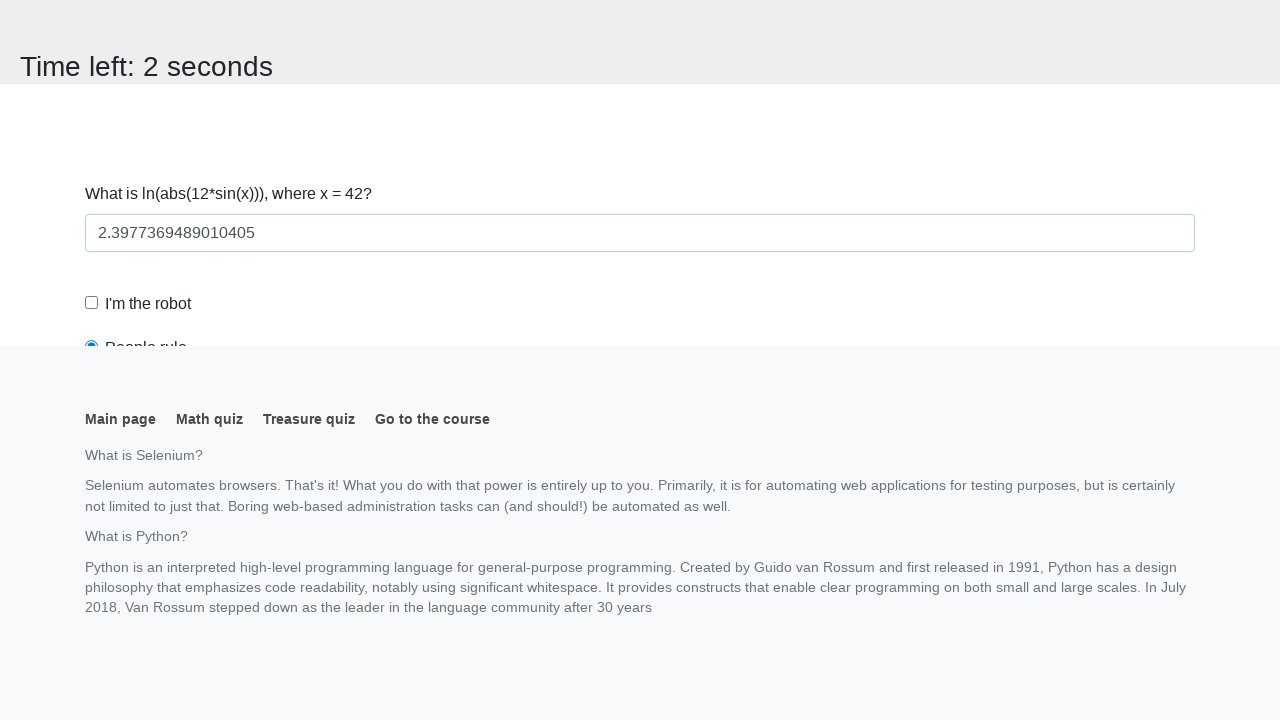

Checked the robot verification checkbox at (92, 303) on #robotCheckbox
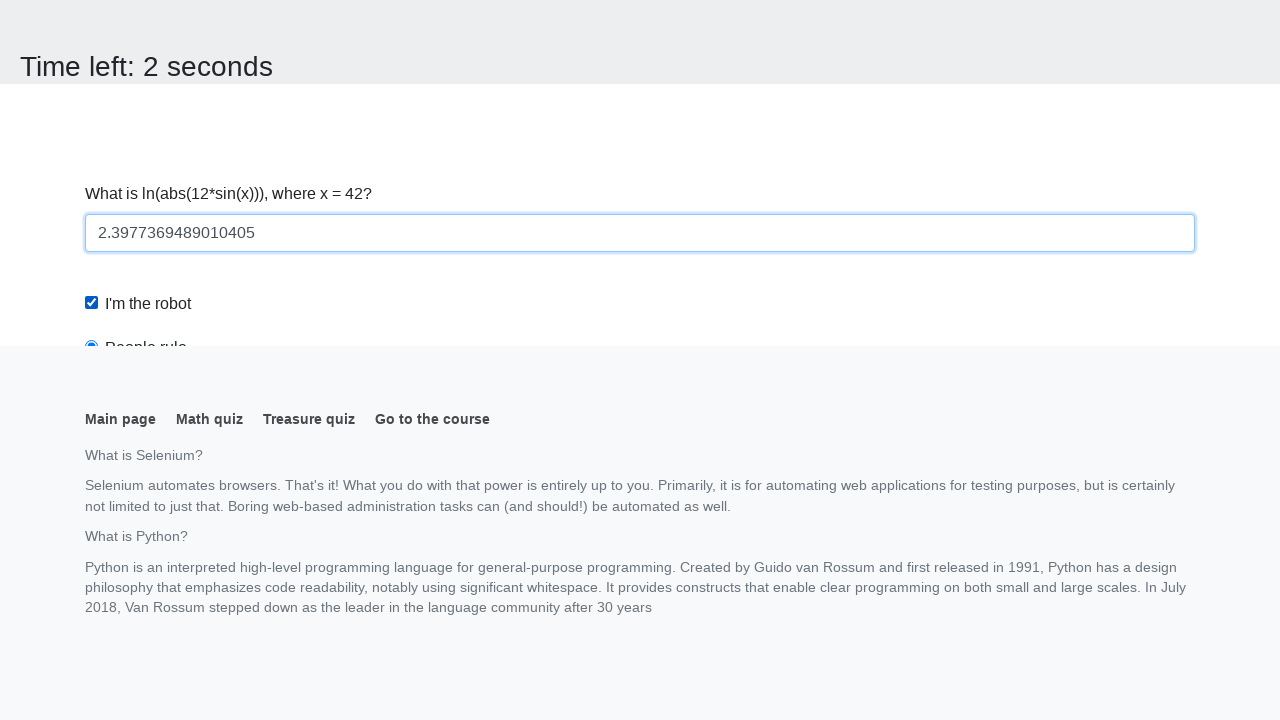

Selected 'robots' radio button option at (92, 7) on [value='robots']
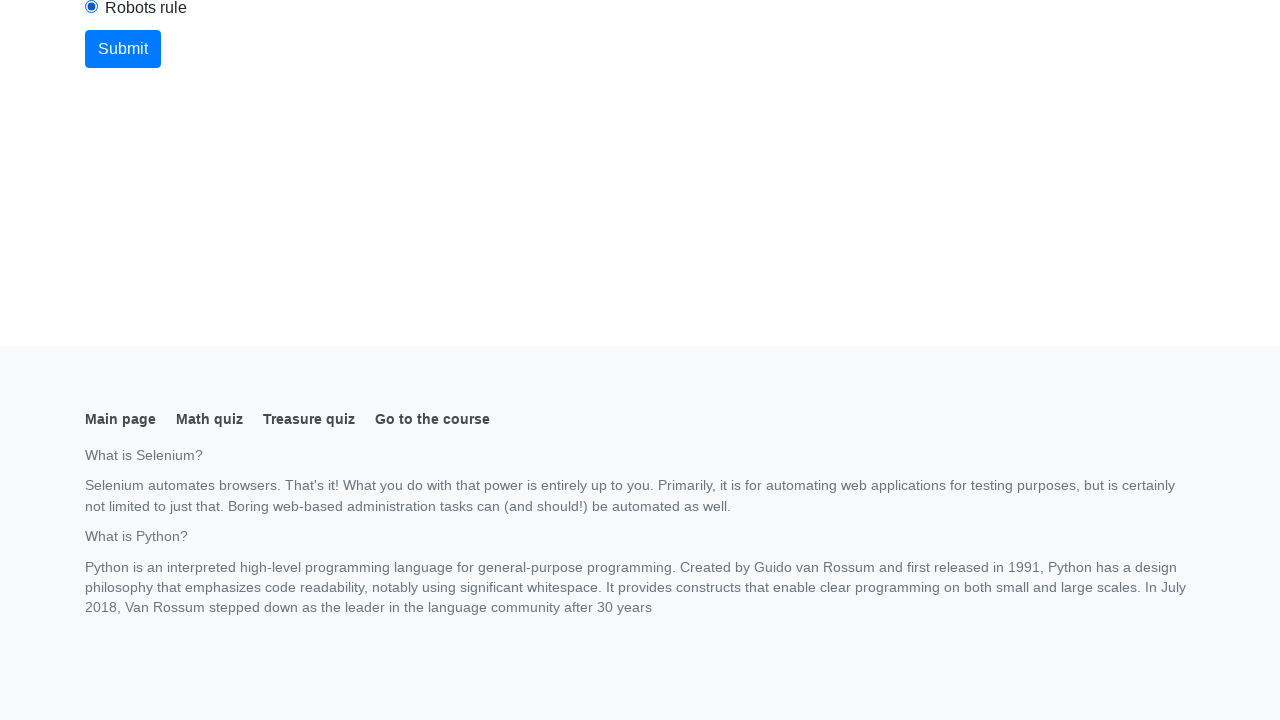

Hidden footer element that was blocking submit button
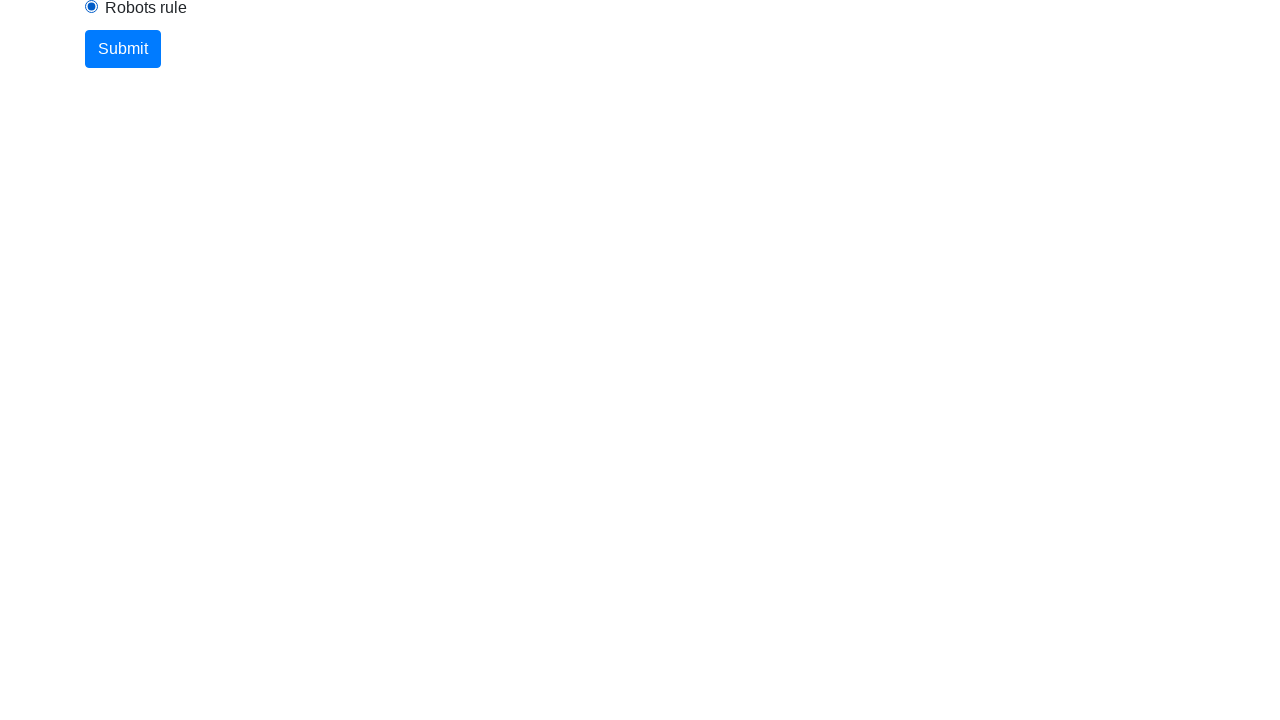

Clicked Submit button to submit form at (123, 49) on button:text("Submit")
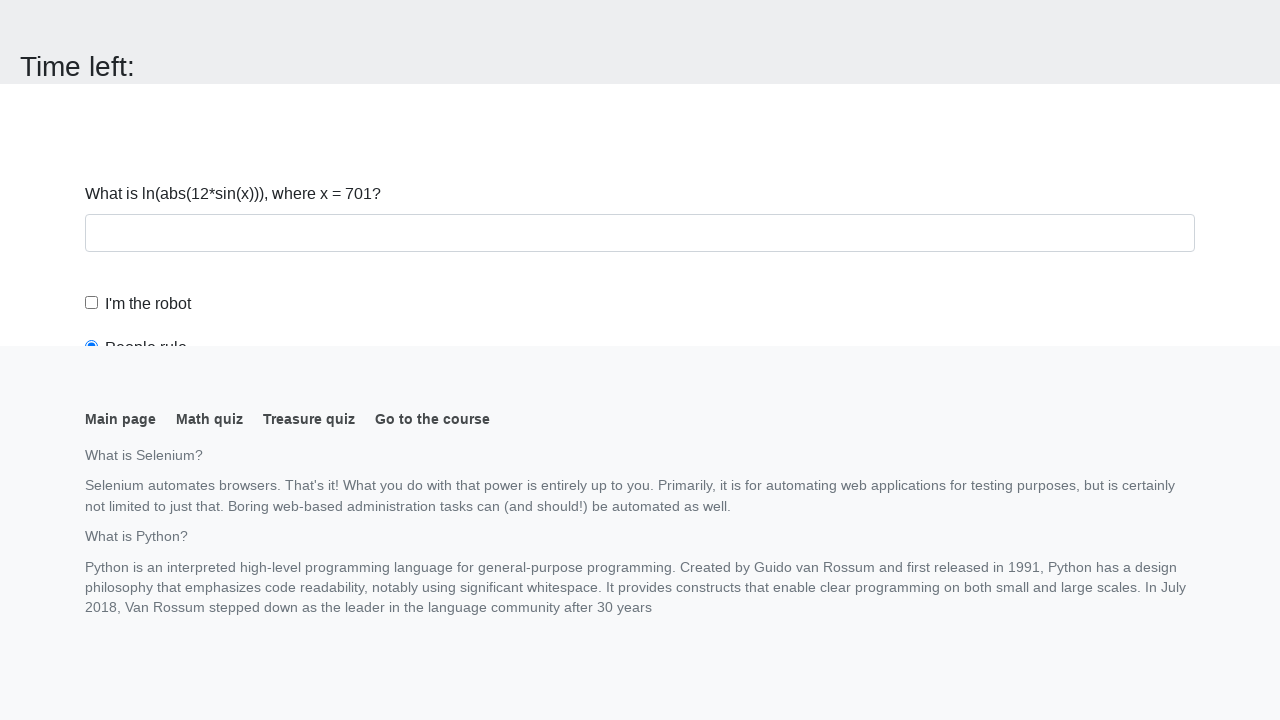

Waited for alert dialog to appear
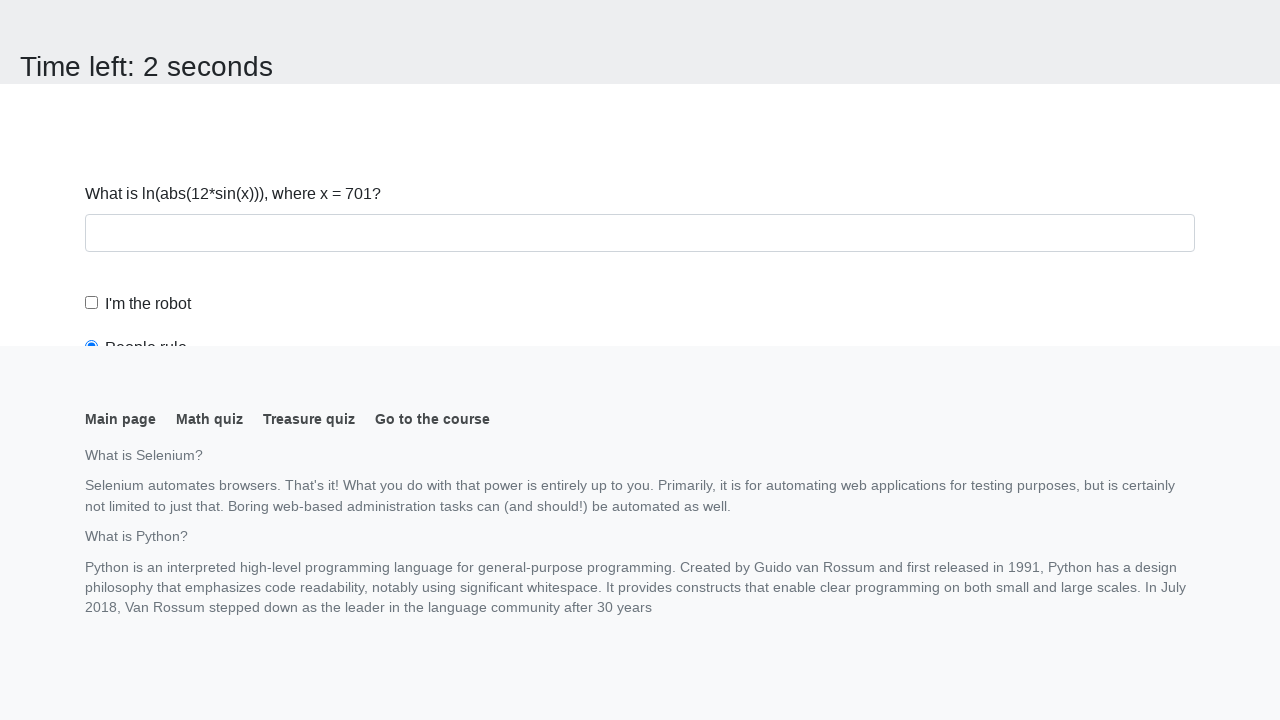

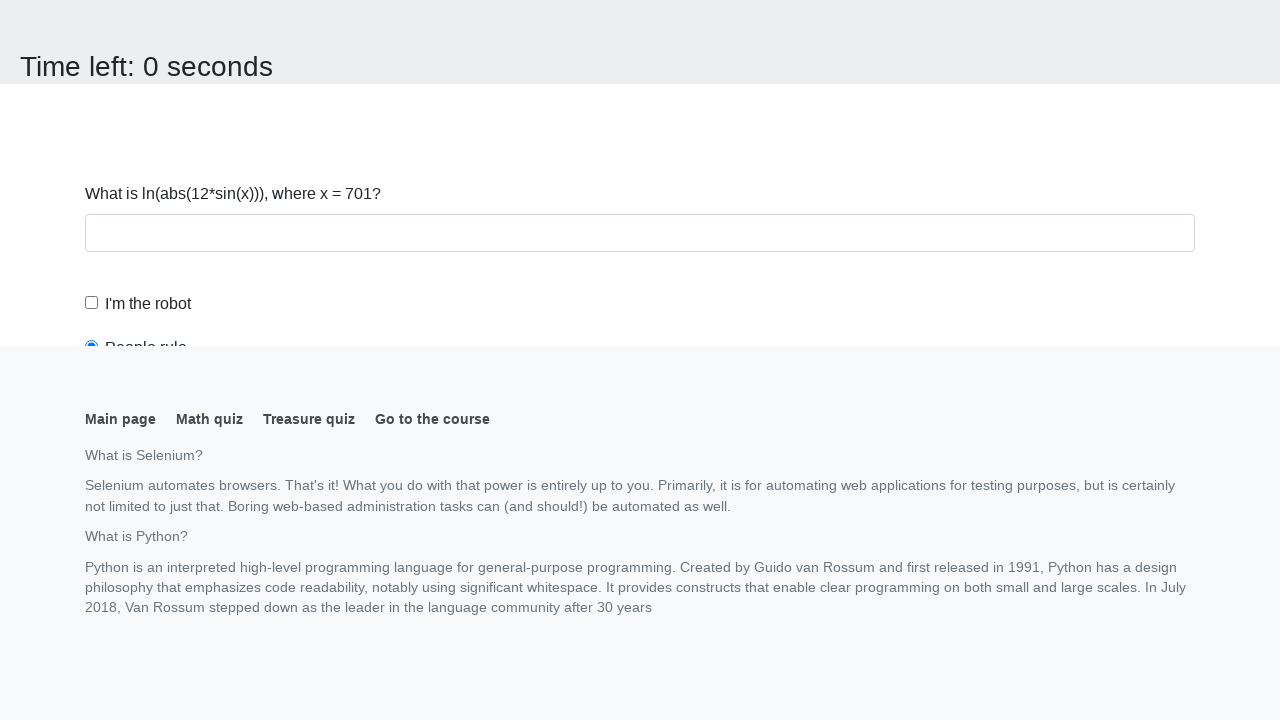